Tests A/B test opt-out by first adding an opt-out cookie on the homepage, then navigating to the A/B test page and verifying the opt-out is in effect.

Starting URL: http://the-internet.herokuapp.com

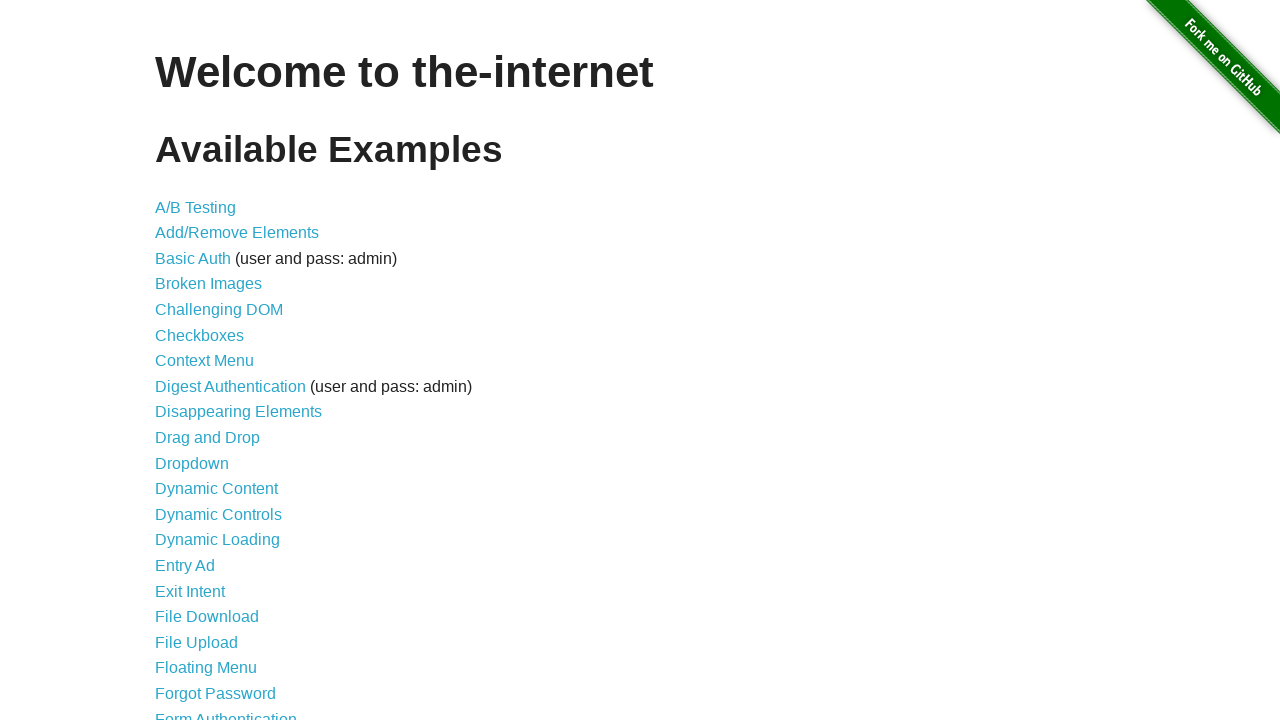

Added optimizelyOptOut cookie to context for http://the-internet.herokuapp.com
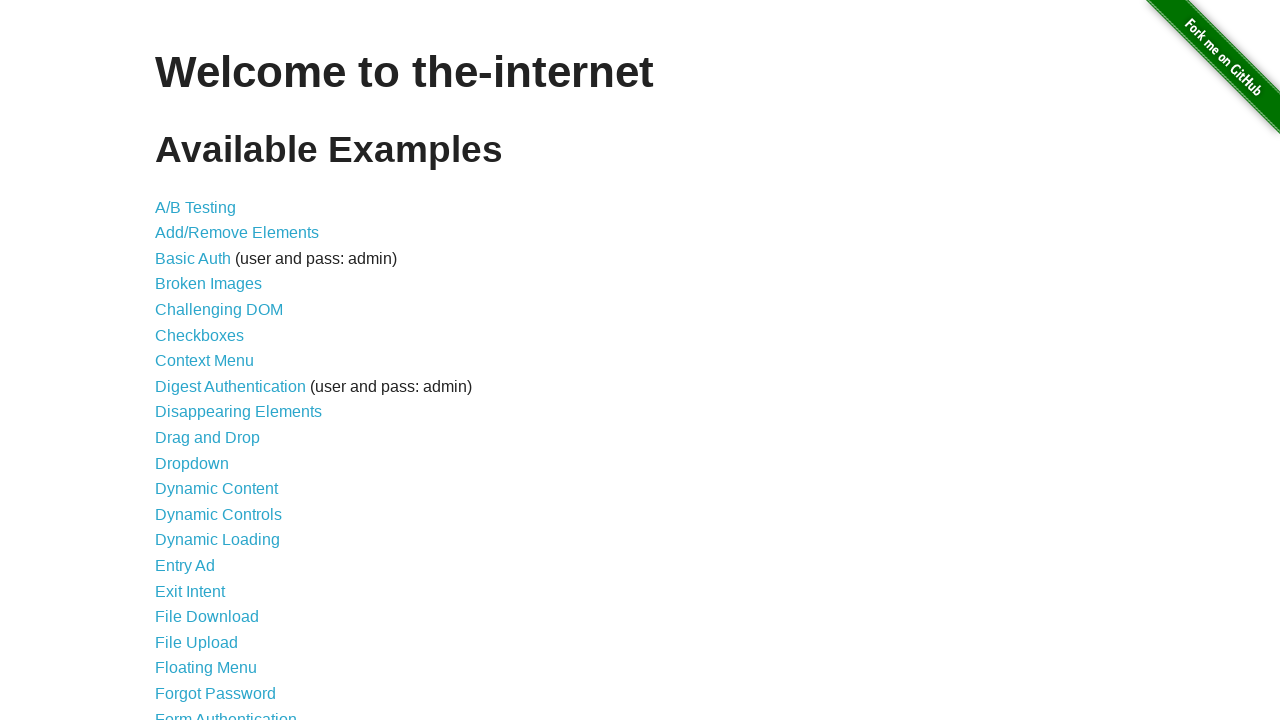

Navigated to A/B test page at http://the-internet.herokuapp.com/abtest
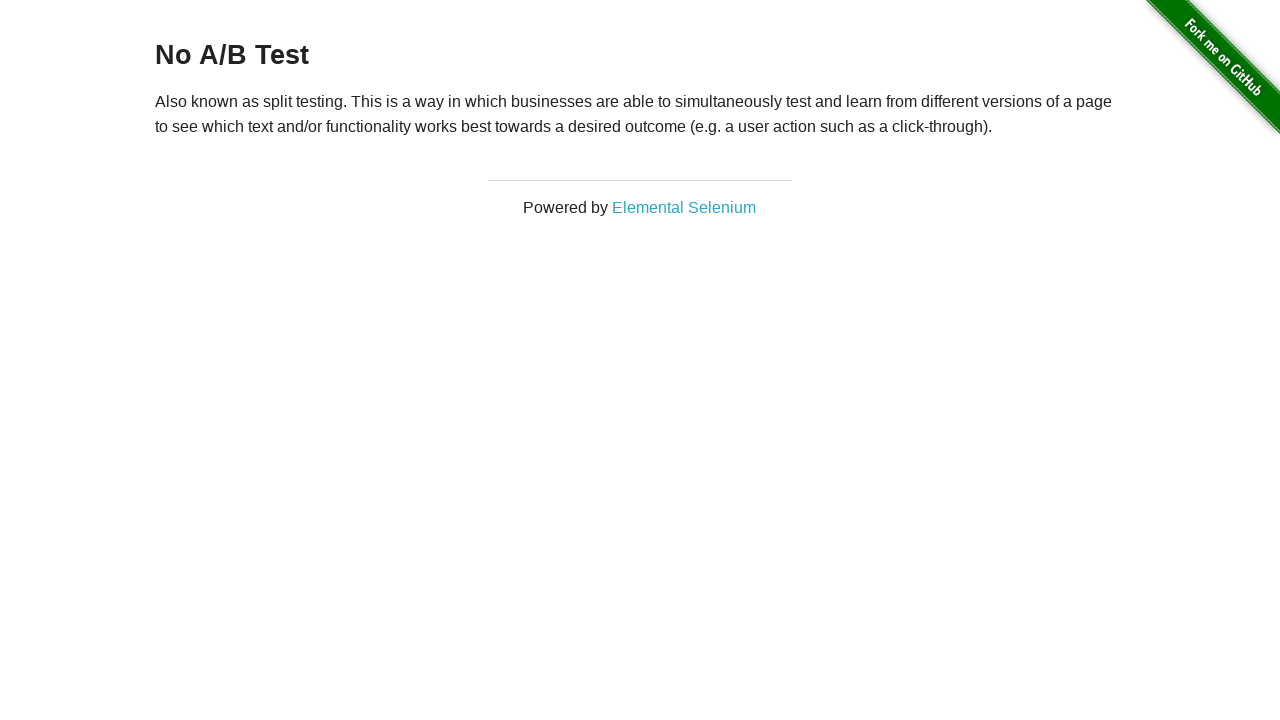

Retrieved heading text from h3 element
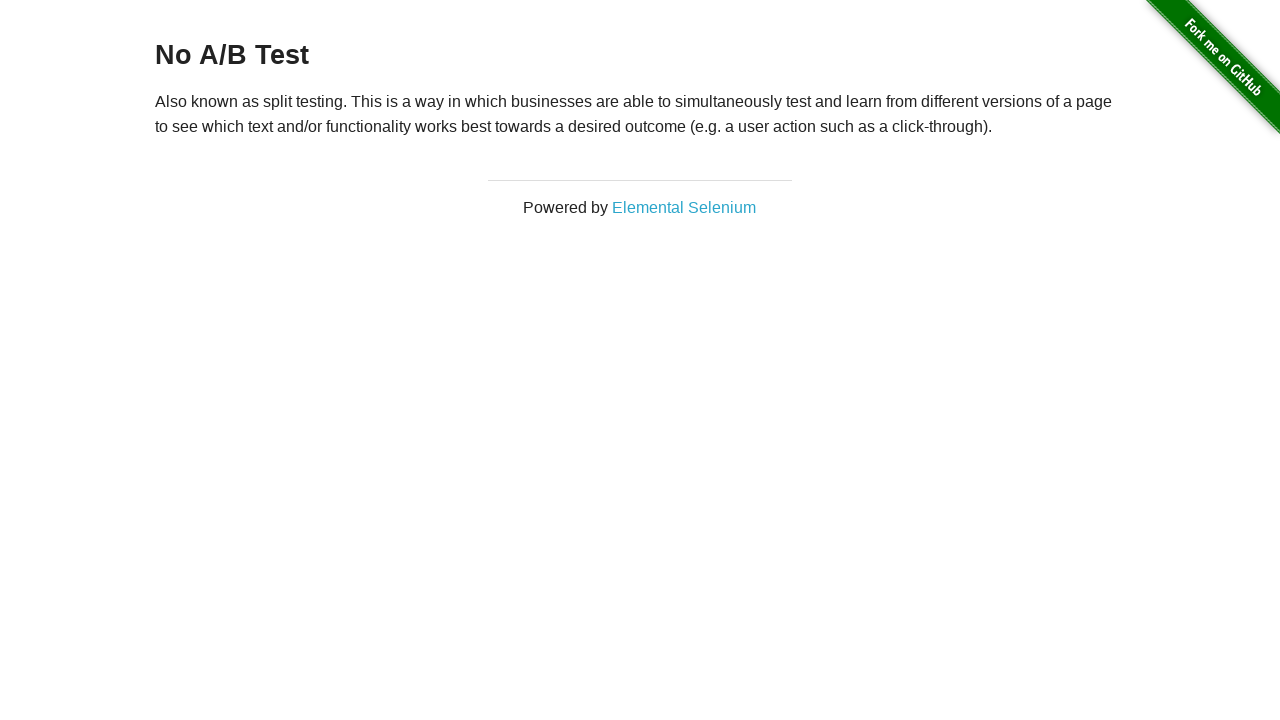

Verified opt-out is in effect: heading text is 'No A/B Test'
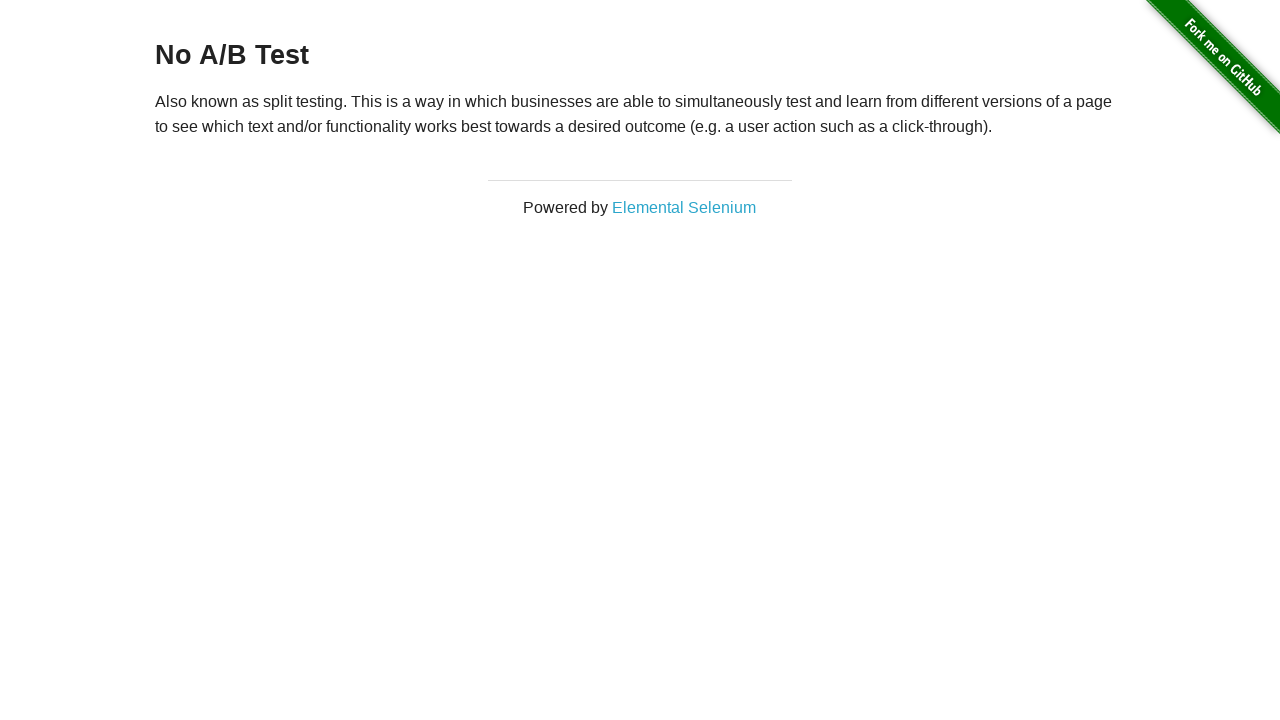

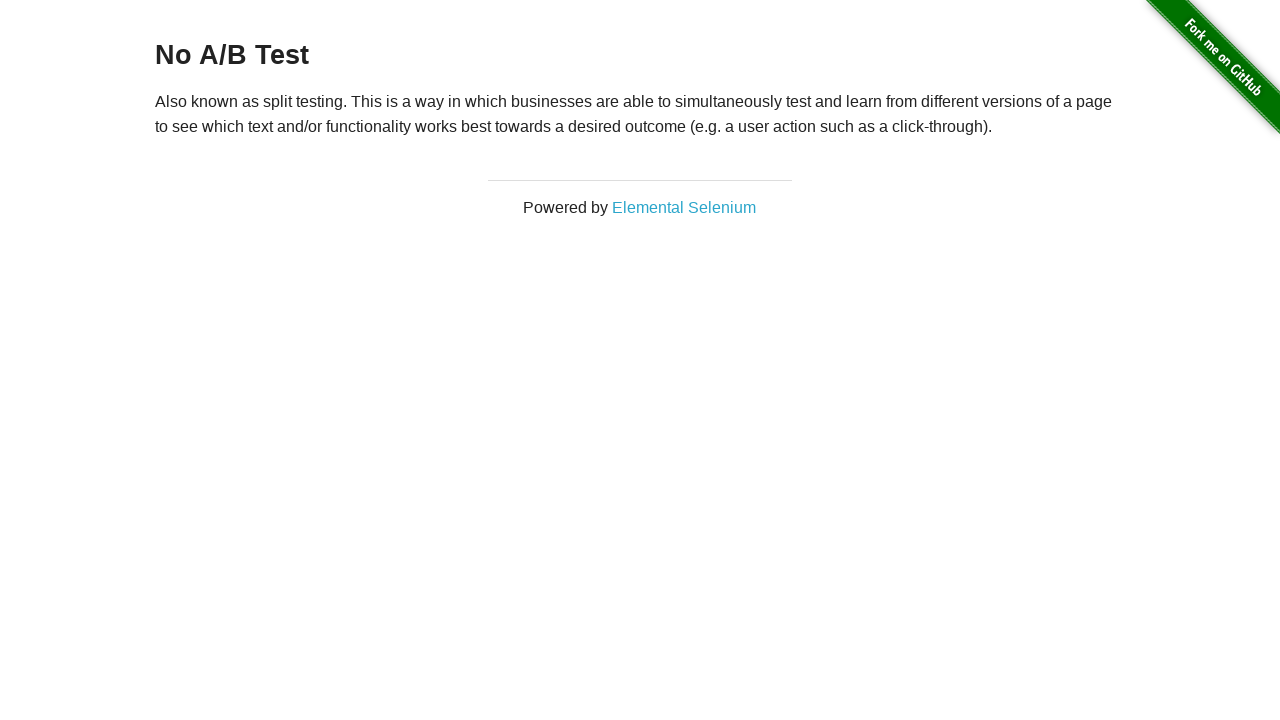